Launches the Tata Motors website and verifies it loads successfully

Starting URL: https://www.tatamotors.com/

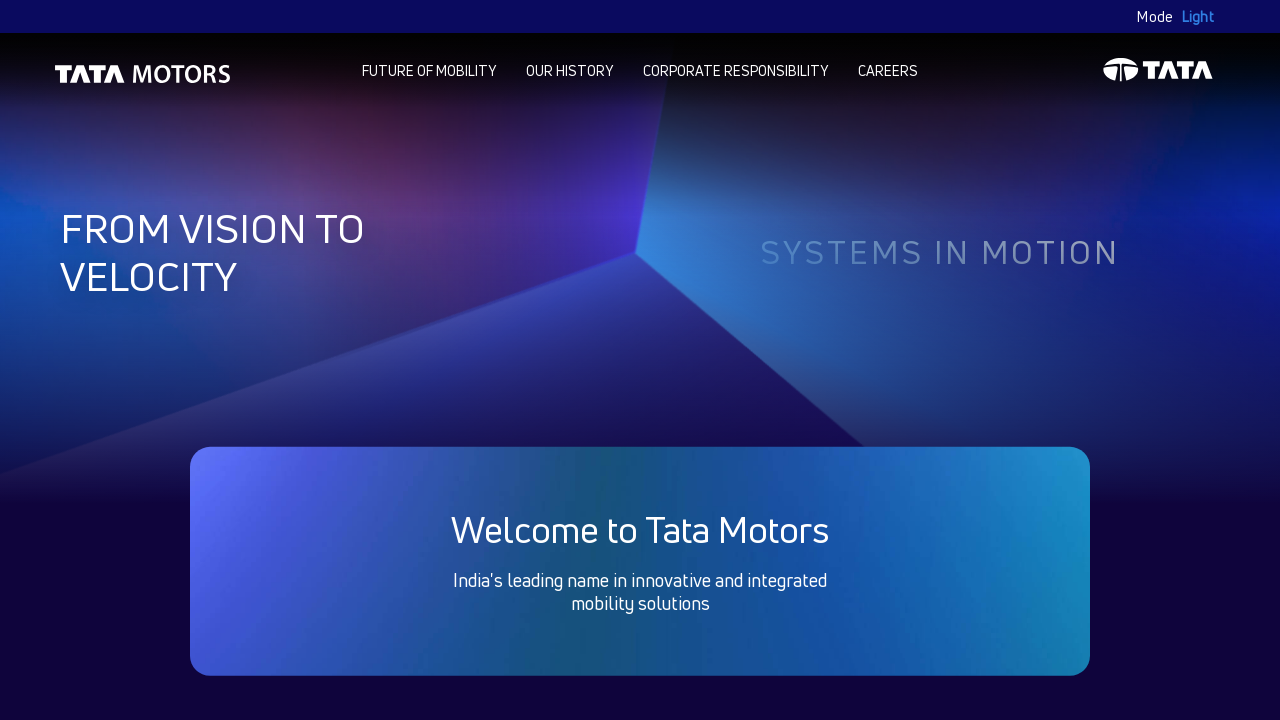

Waited for Tata Motors website to load (domcontentloaded)
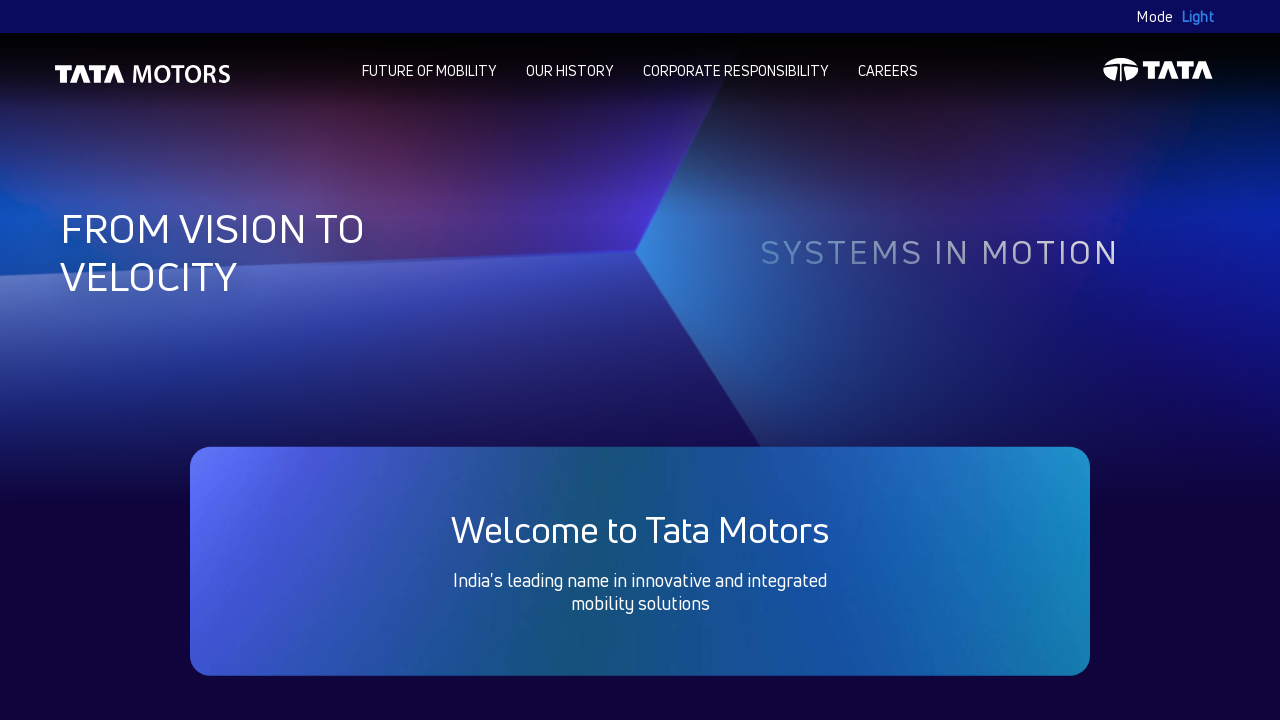

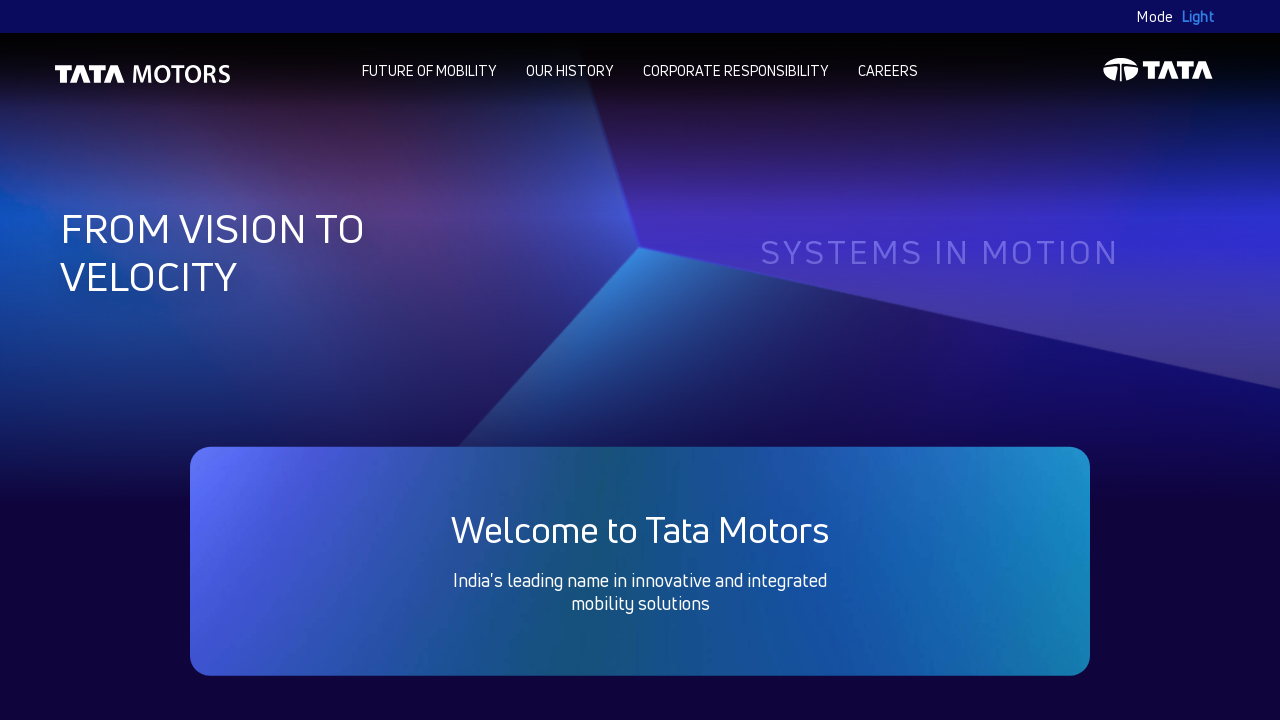